Tests adding a new employee by clicking the add button, selecting the new employee, and filling in their name, phone, and title information

Starting URL: https://devmountain-qa.github.io/employee-manager/1.2_Version/index.html

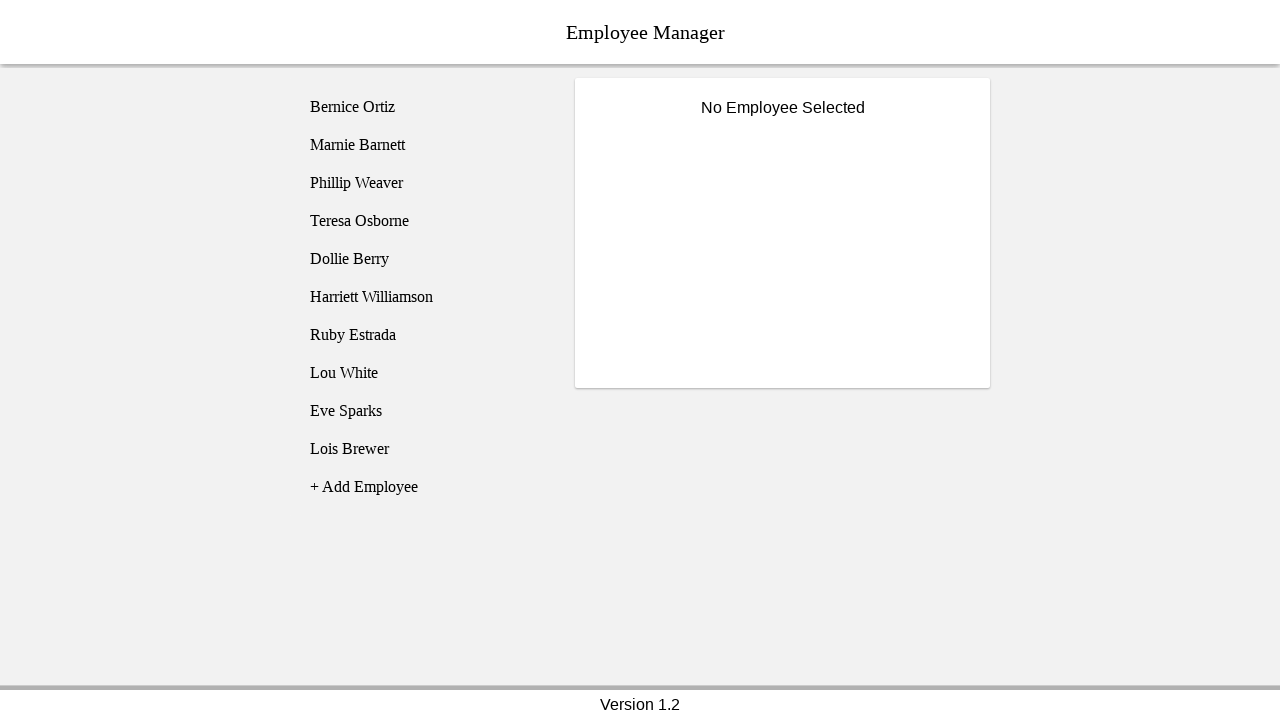

Waited for page to load - title text element appeared
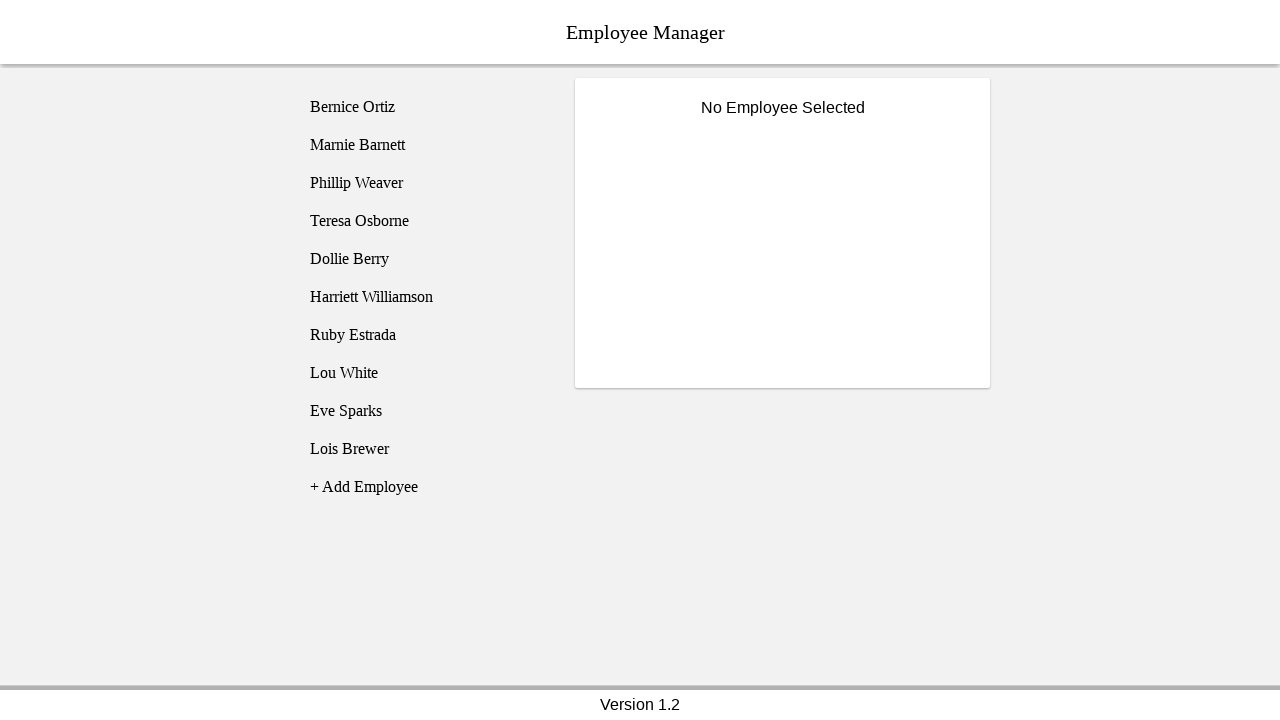

Clicked the add employee button at (425, 487) on li[name="addEmployee"]
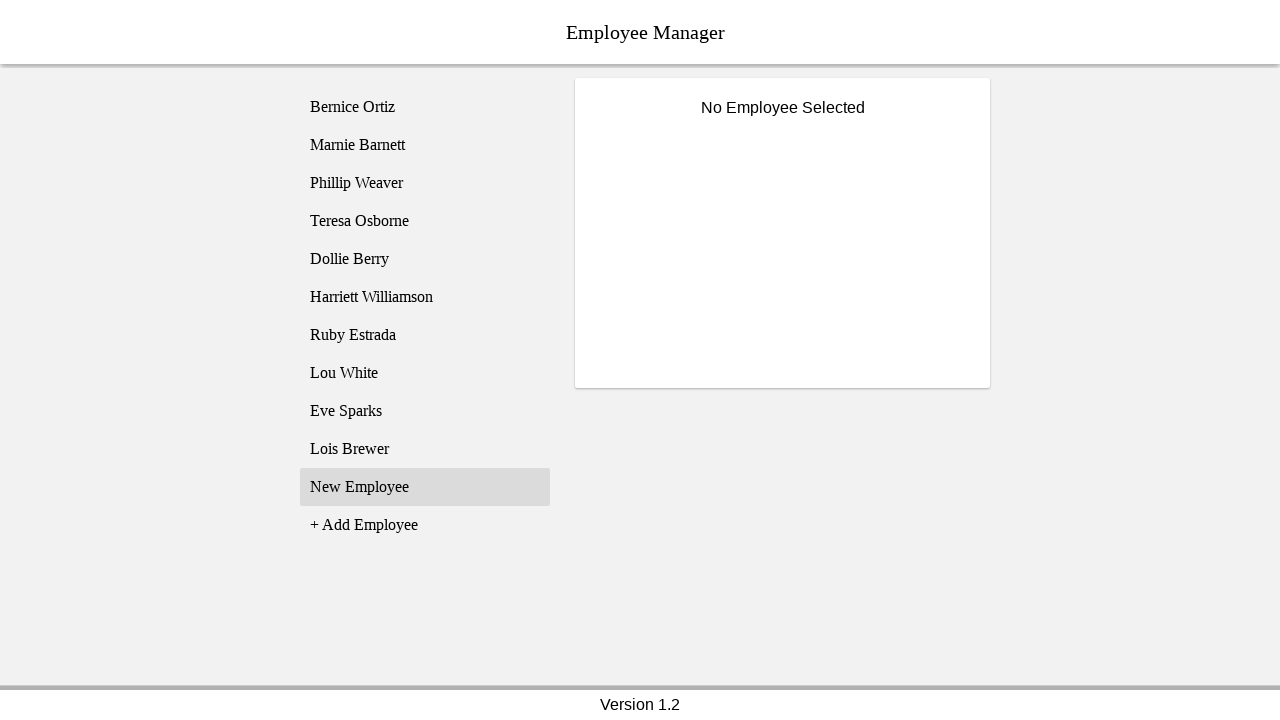

Clicked on the newly added employee (employee11) at (425, 487) on li[name="employee11"]
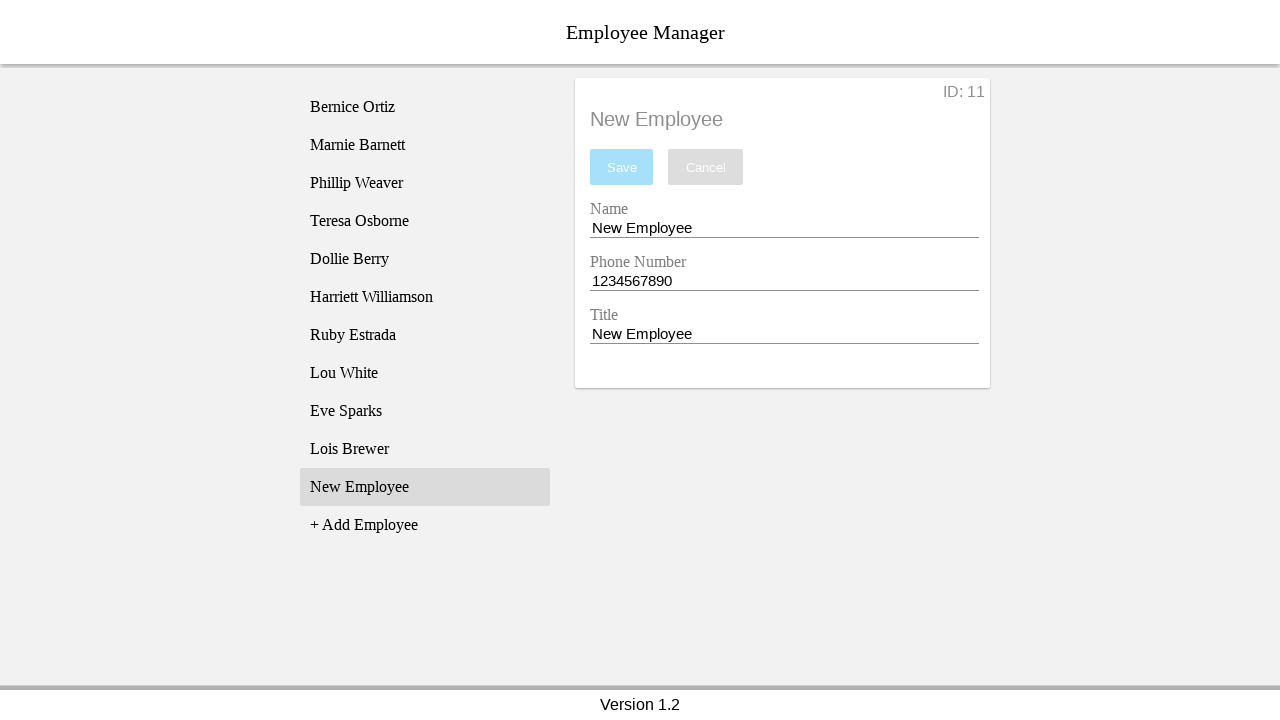

Clicked on the name entry field at (784, 228) on input[name="nameEntry"]
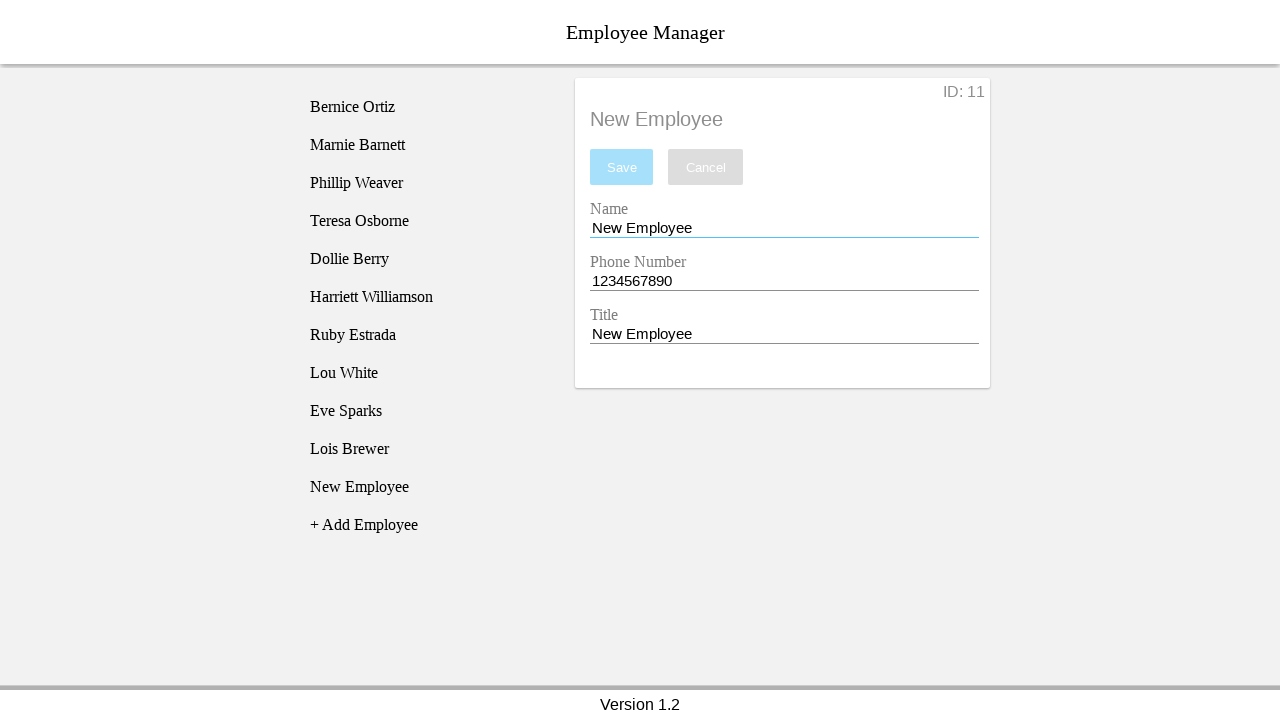

Cleared the name entry field on input[name="nameEntry"]
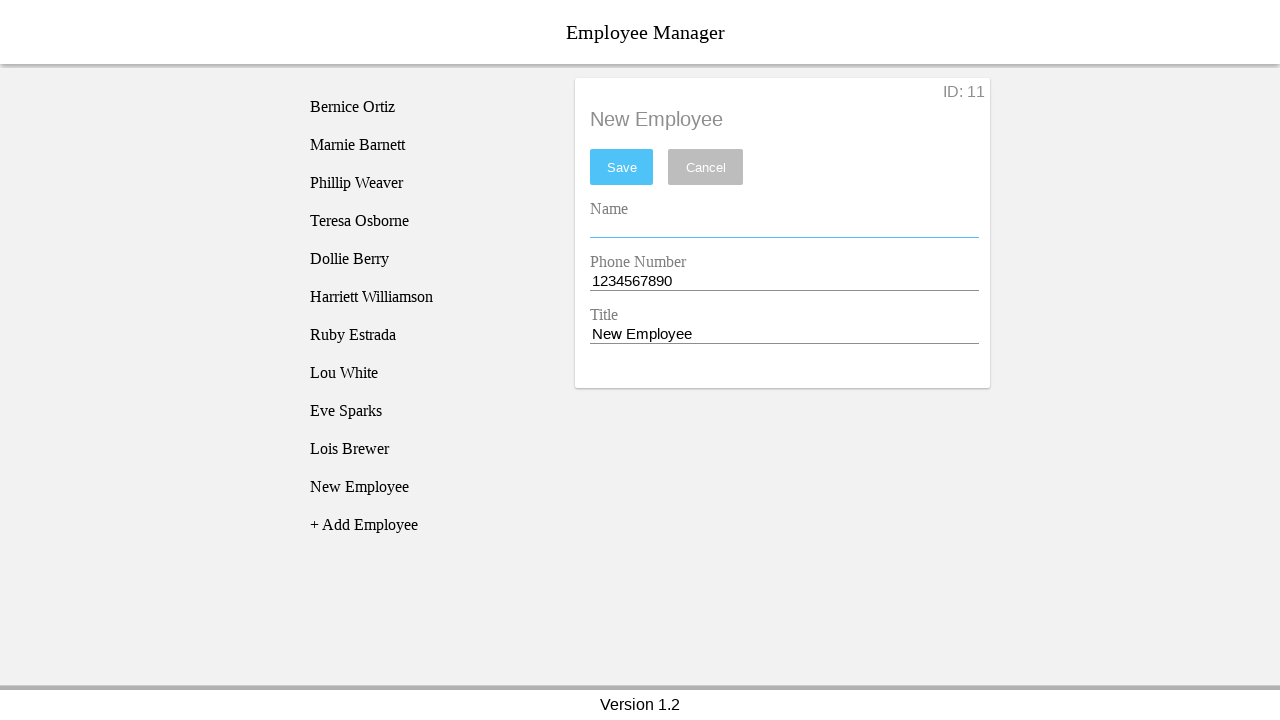

Filled name field with 'John Smith' on input[name="nameEntry"]
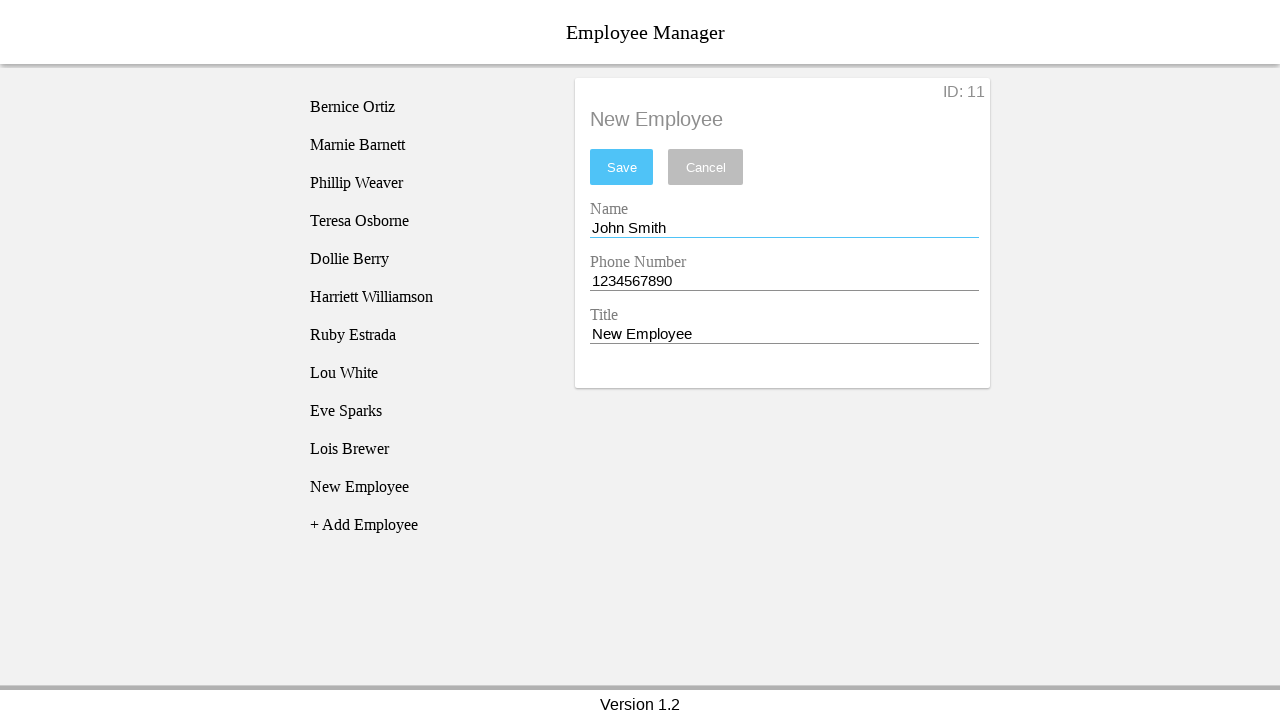

Clicked on the phone entry field at (784, 281) on input[name="phoneEntry"]
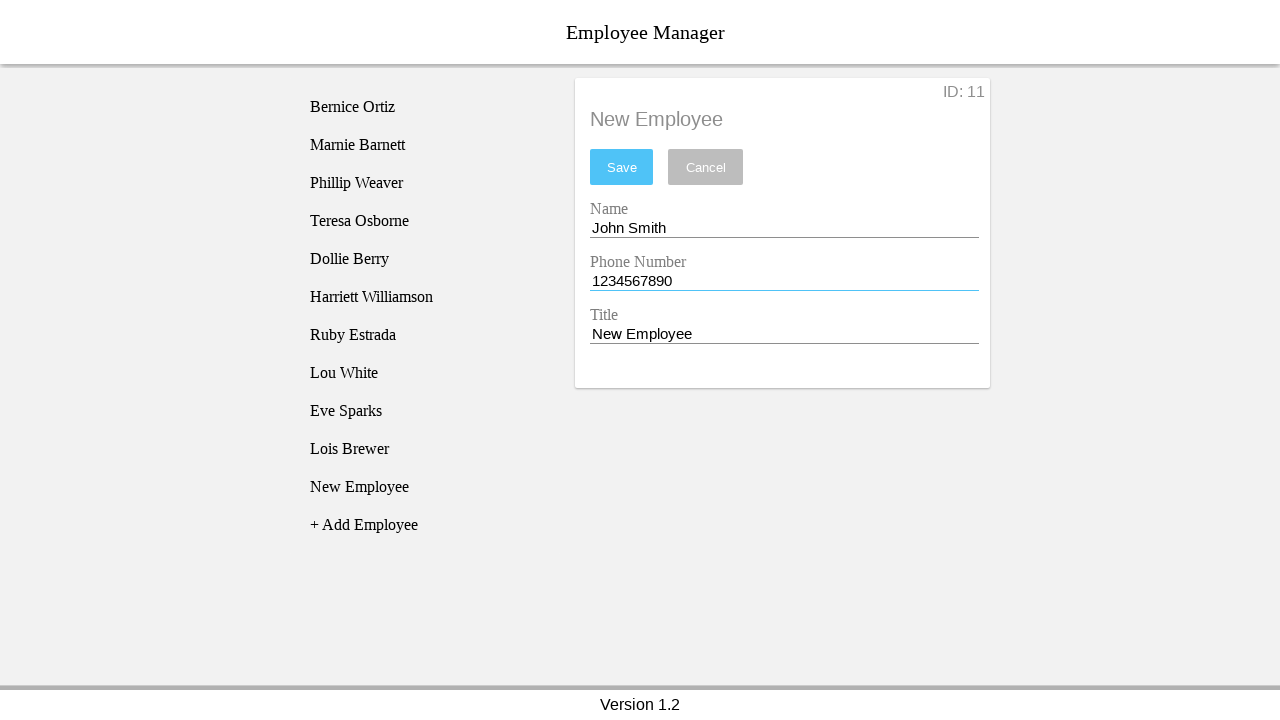

Cleared the phone entry field on input[name="phoneEntry"]
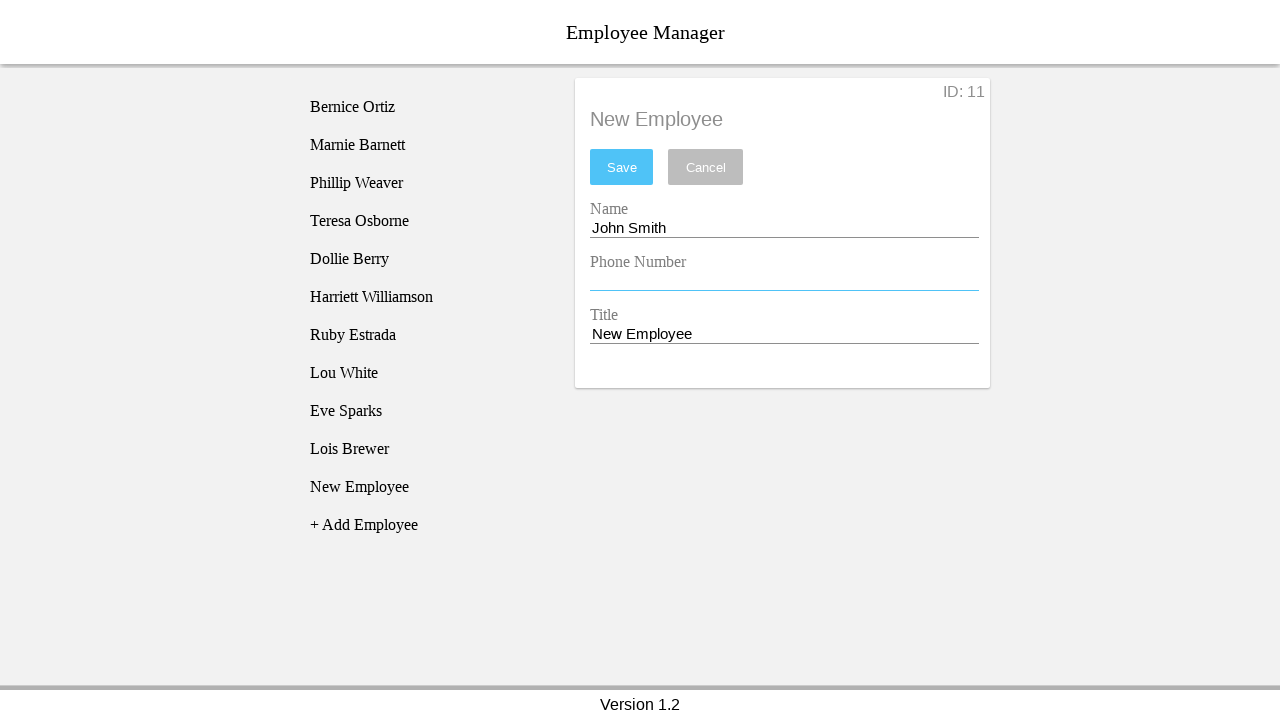

Filled phone field with '555-123-4567' on input[name="phoneEntry"]
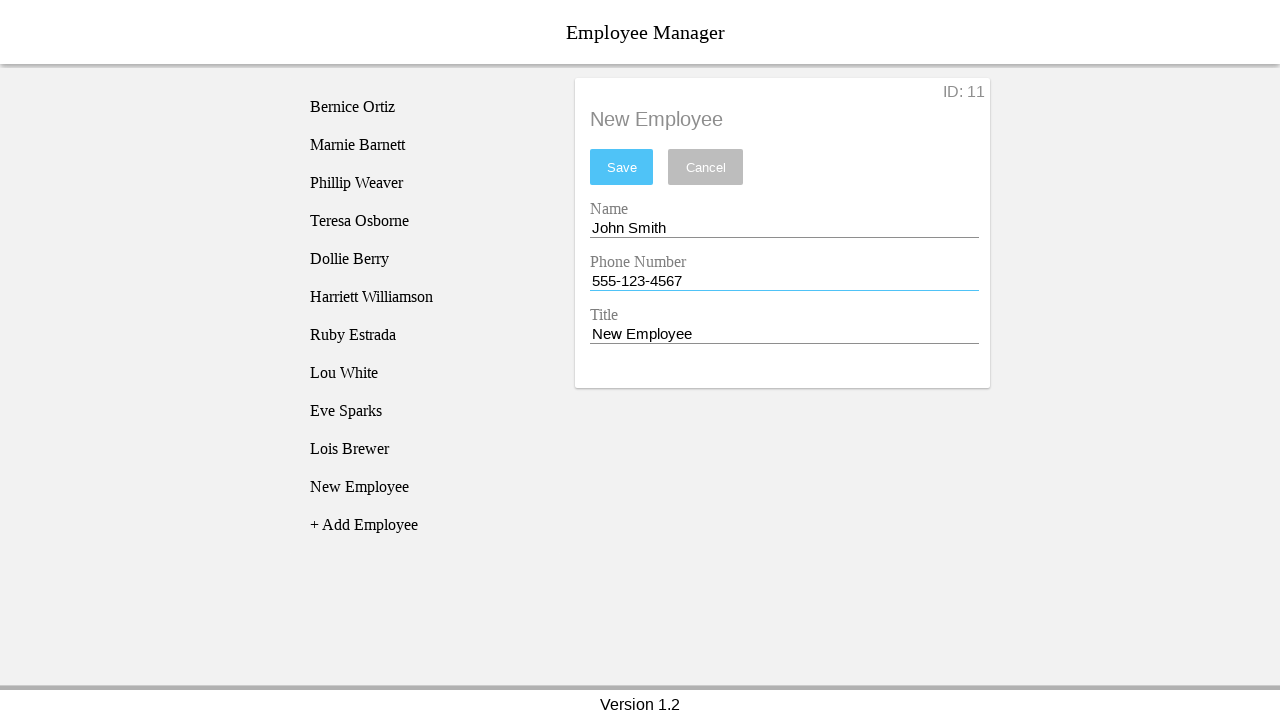

Clicked on the title entry field at (784, 334) on input[name="titleEntry"]
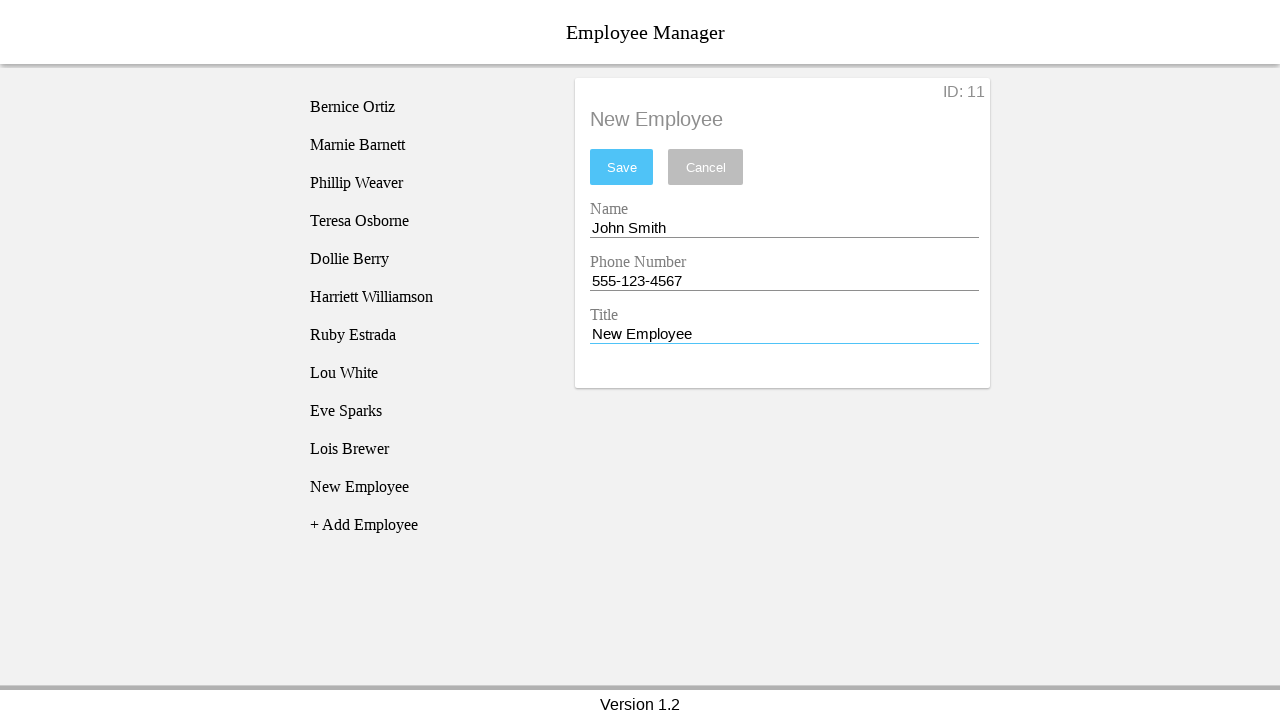

Cleared the title entry field on input[name="titleEntry"]
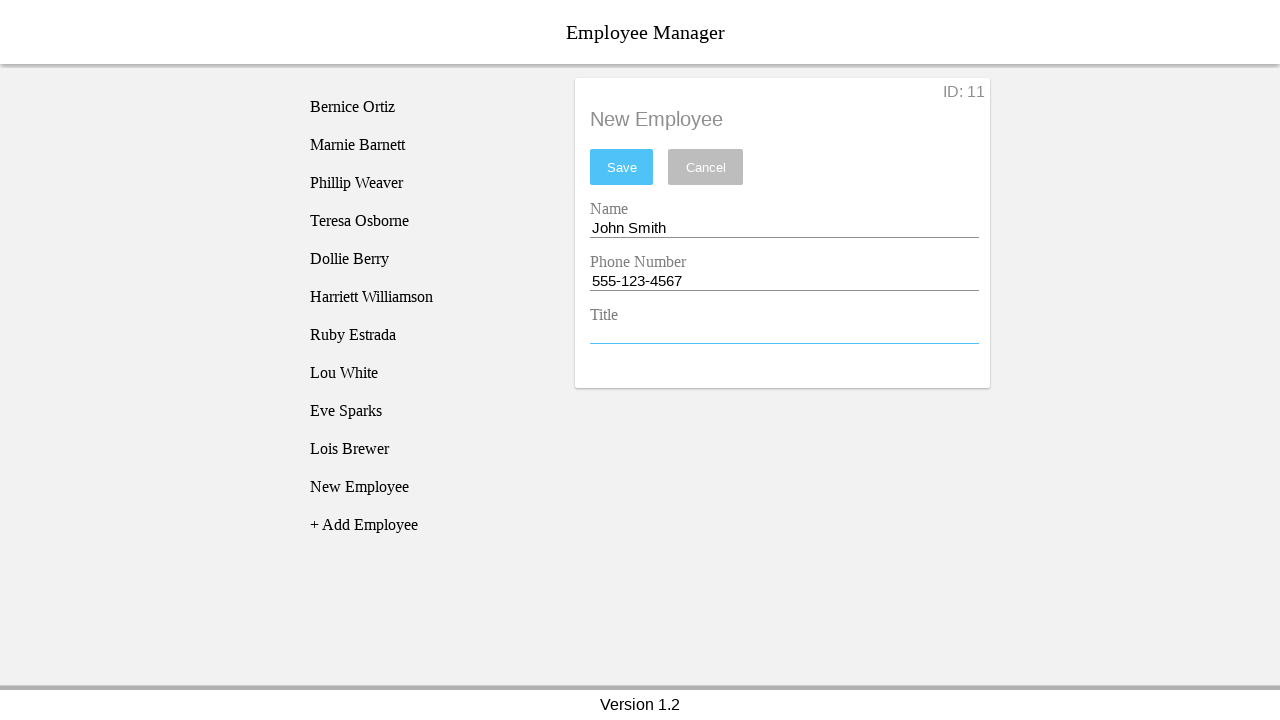

Filled title field with 'Software Engineer' on input[name="titleEntry"]
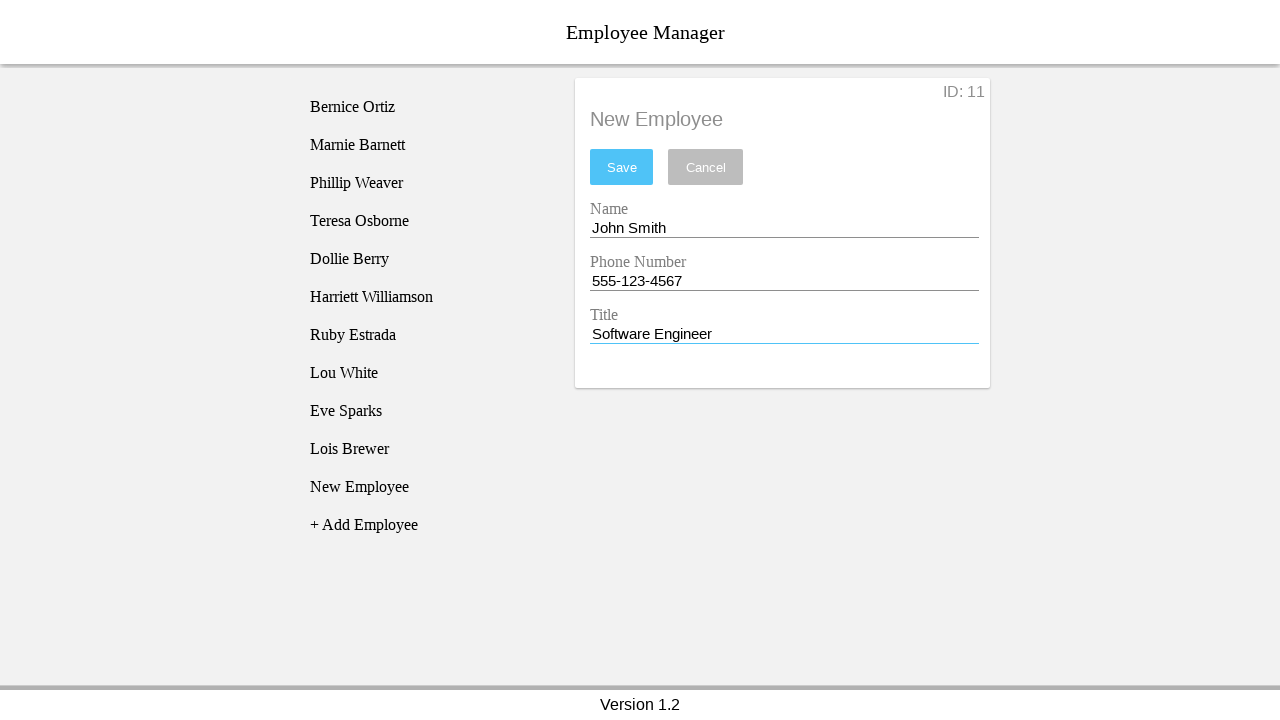

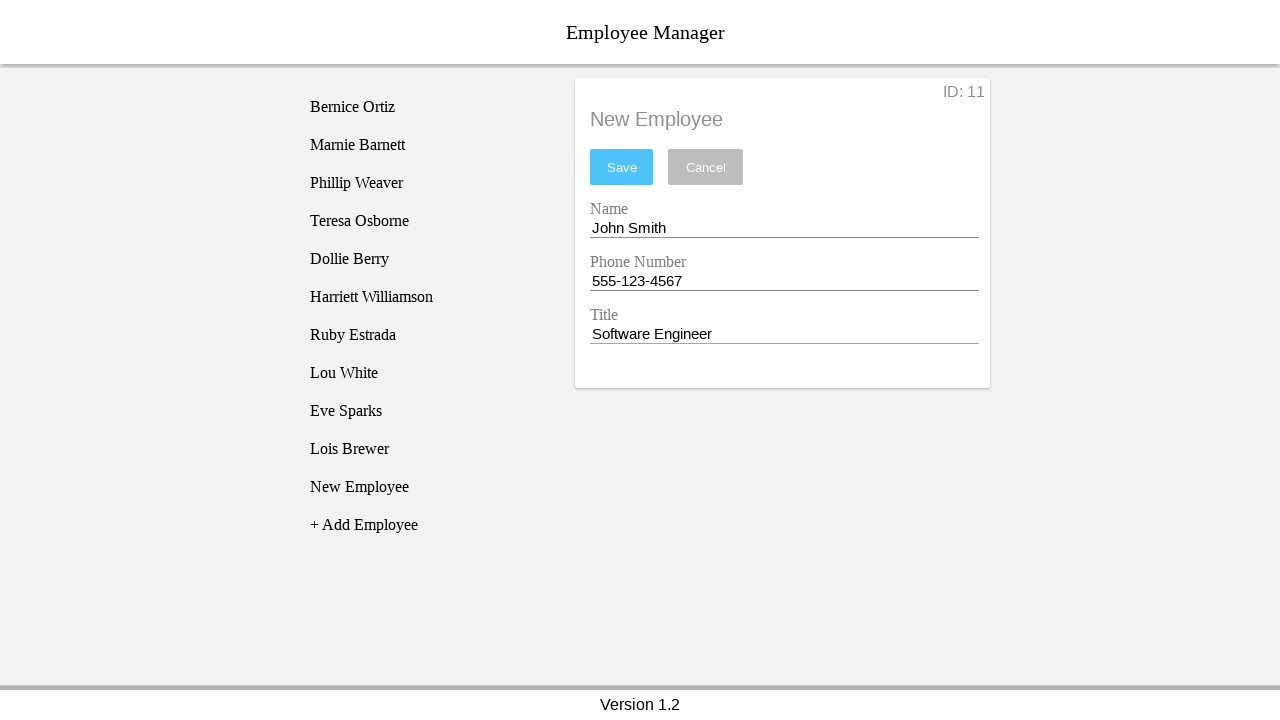